Navigates to the Playwright Java documentation homepage and clicks on the "Get Started" link

Starting URL: https://playwright.dev/java/

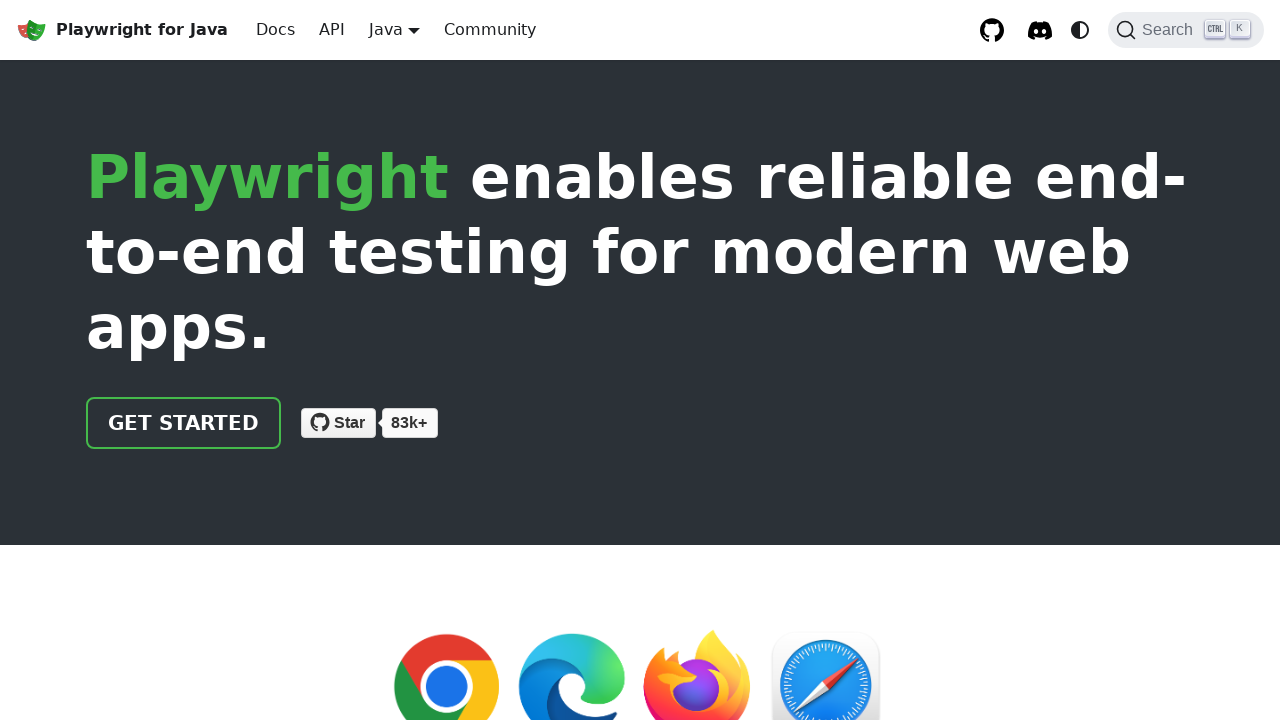

Navigated to Playwright Java documentation homepage
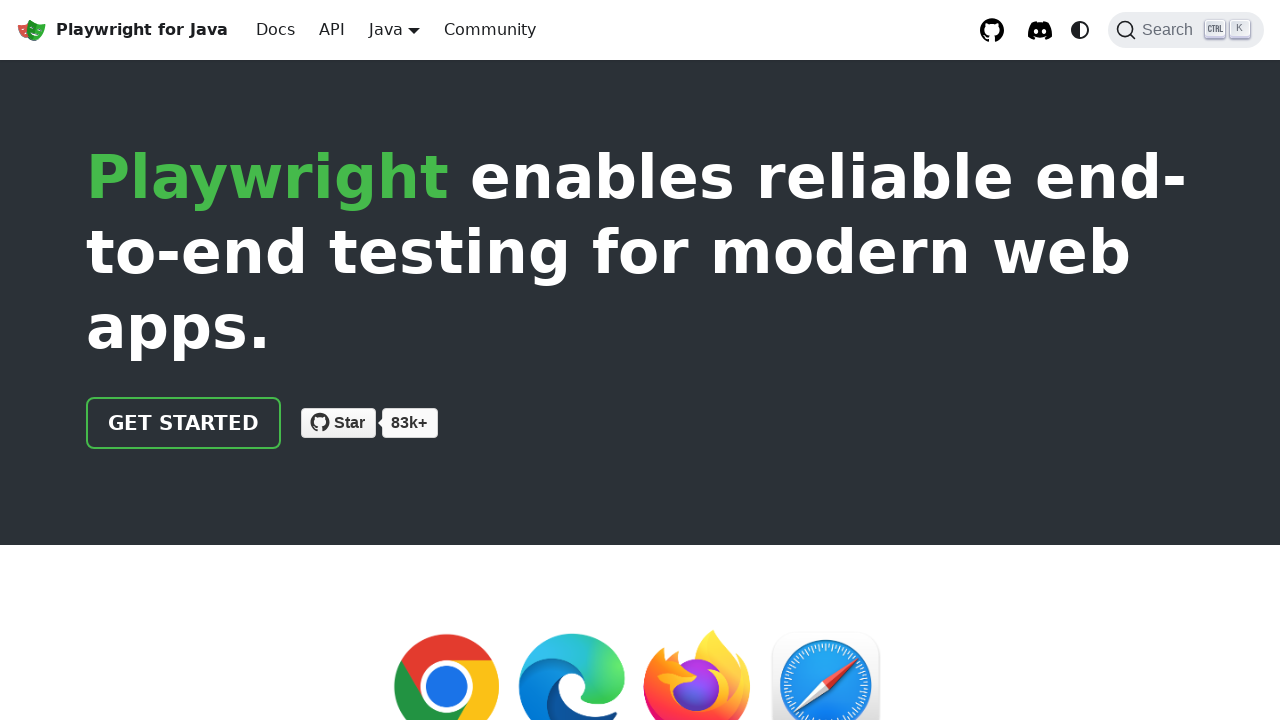

Clicked on 'Get Started' link at (184, 423) on text=Get Started
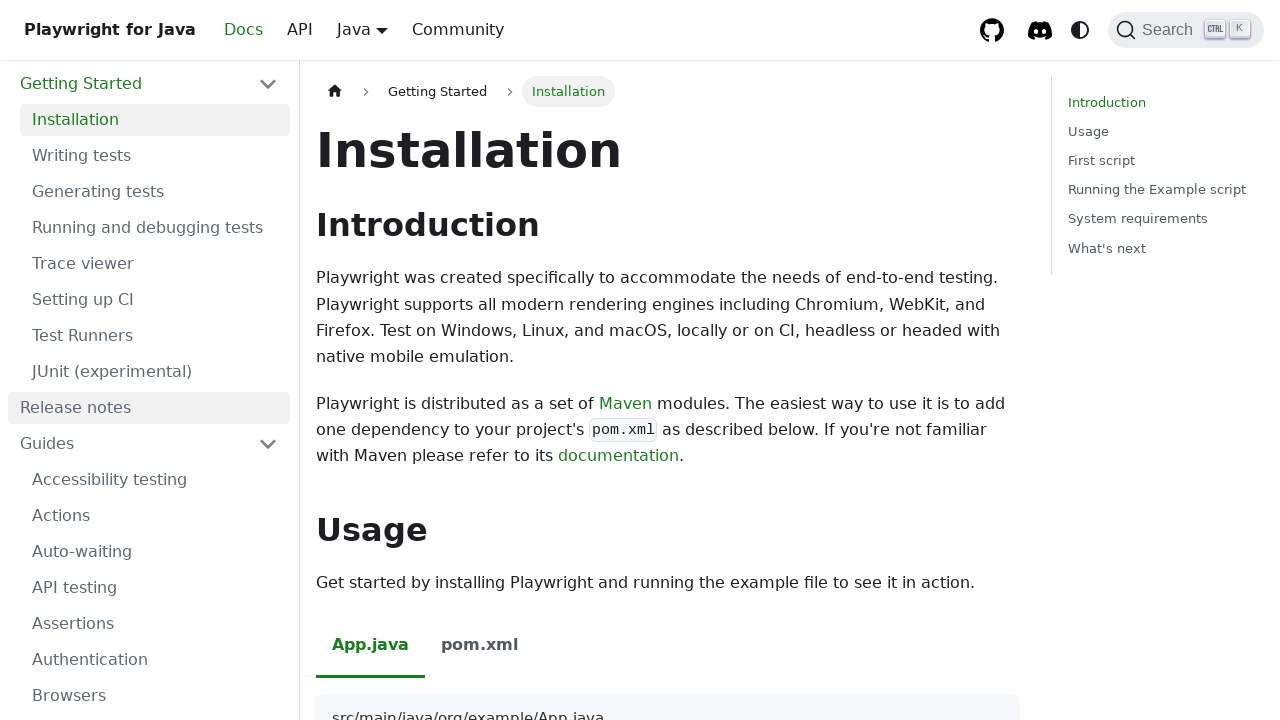

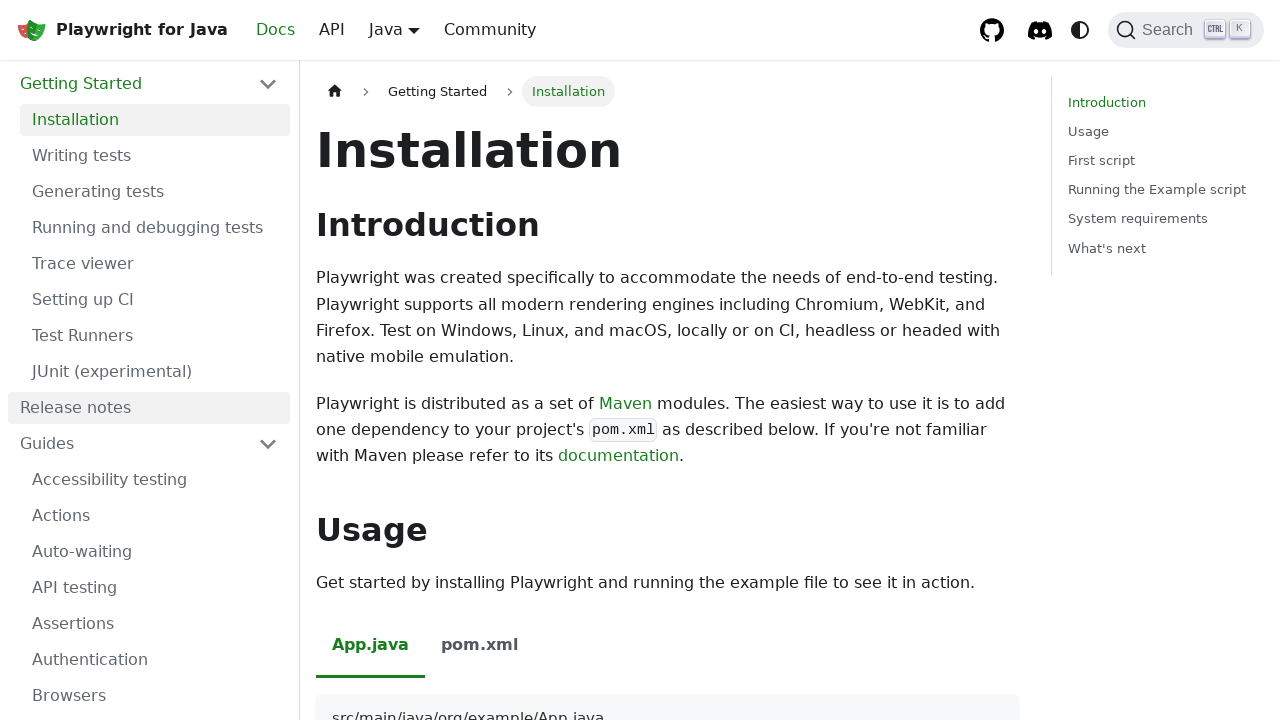